Tests attempting to send keys to a readonly field and verifying no value is set

Starting URL: https://practise.usemango.co.uk

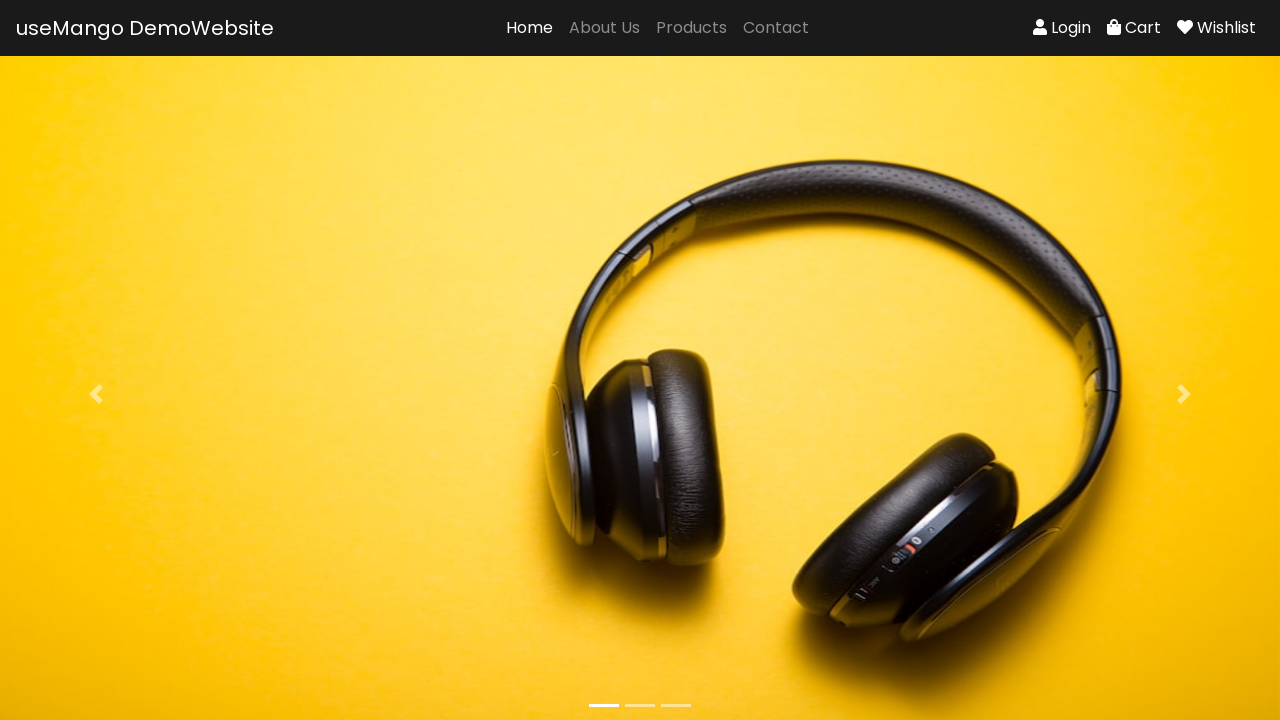

Navigated to https://practise.usemango.co.uk
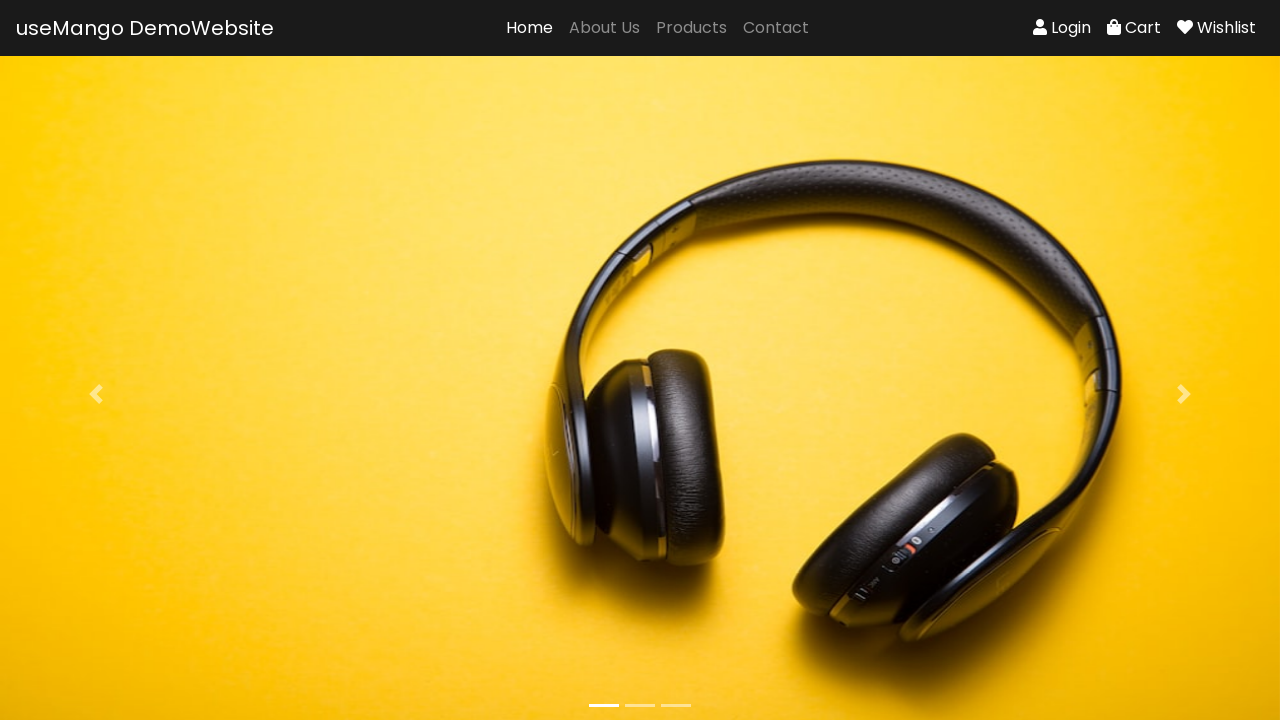

Located nav link element
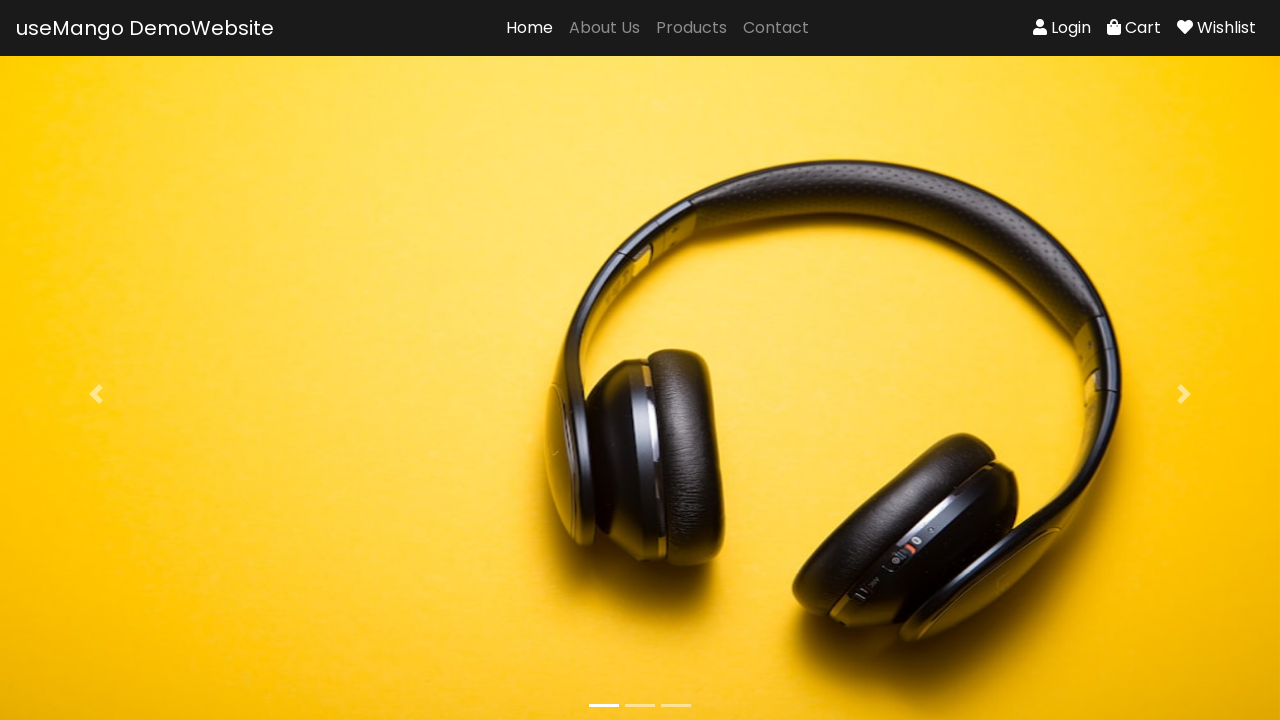

Attempted to type in nav link element (expected to fail) on #root > nav > a
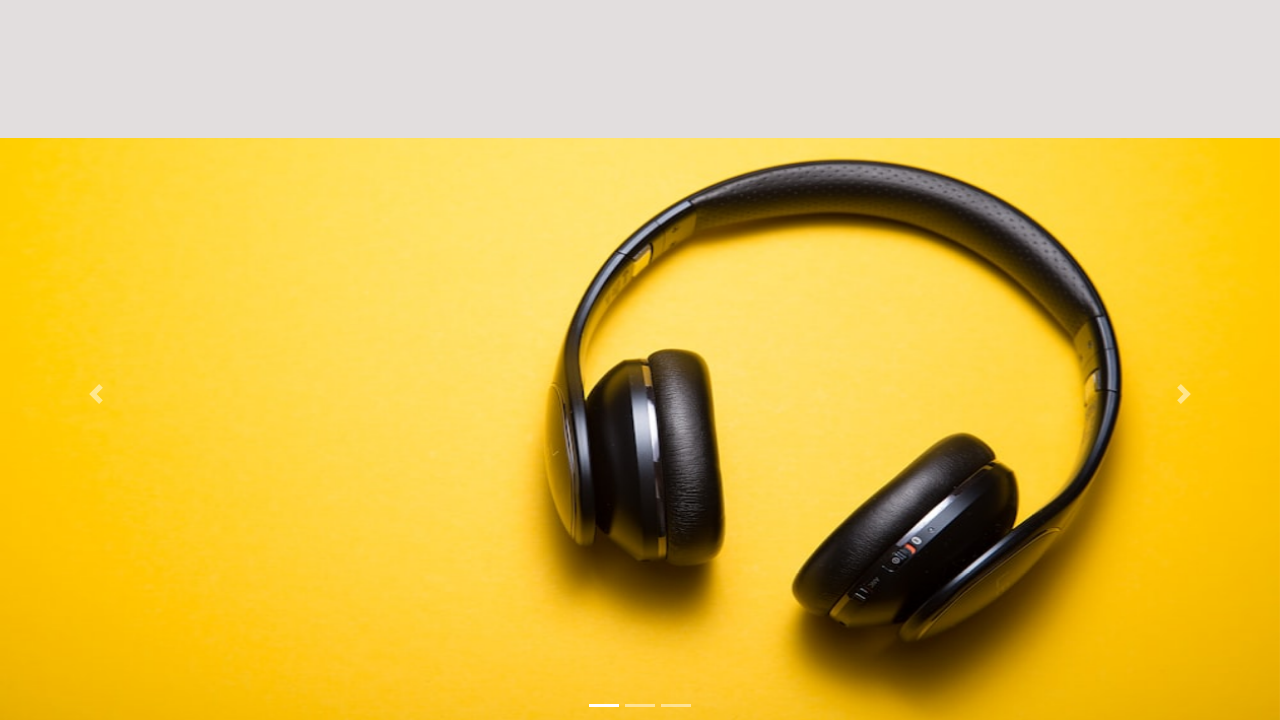

Retrieved value attribute from nav link element
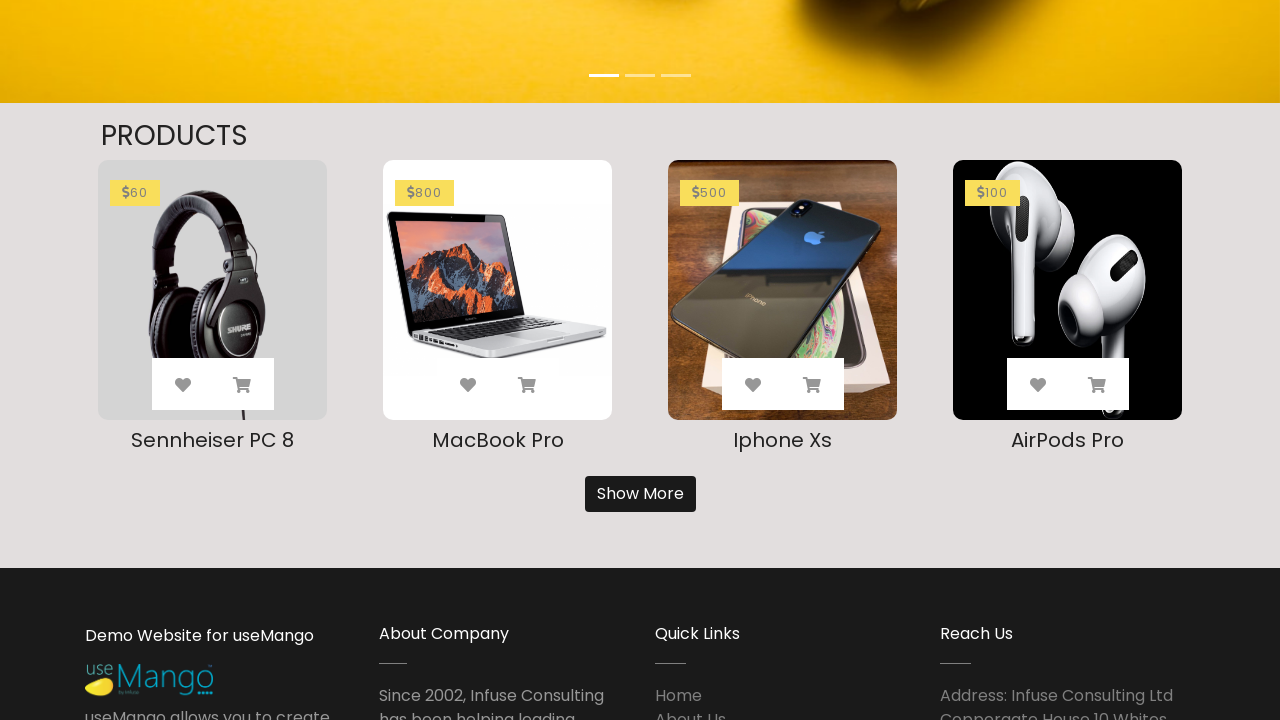

Verified nav link element has no value attribute
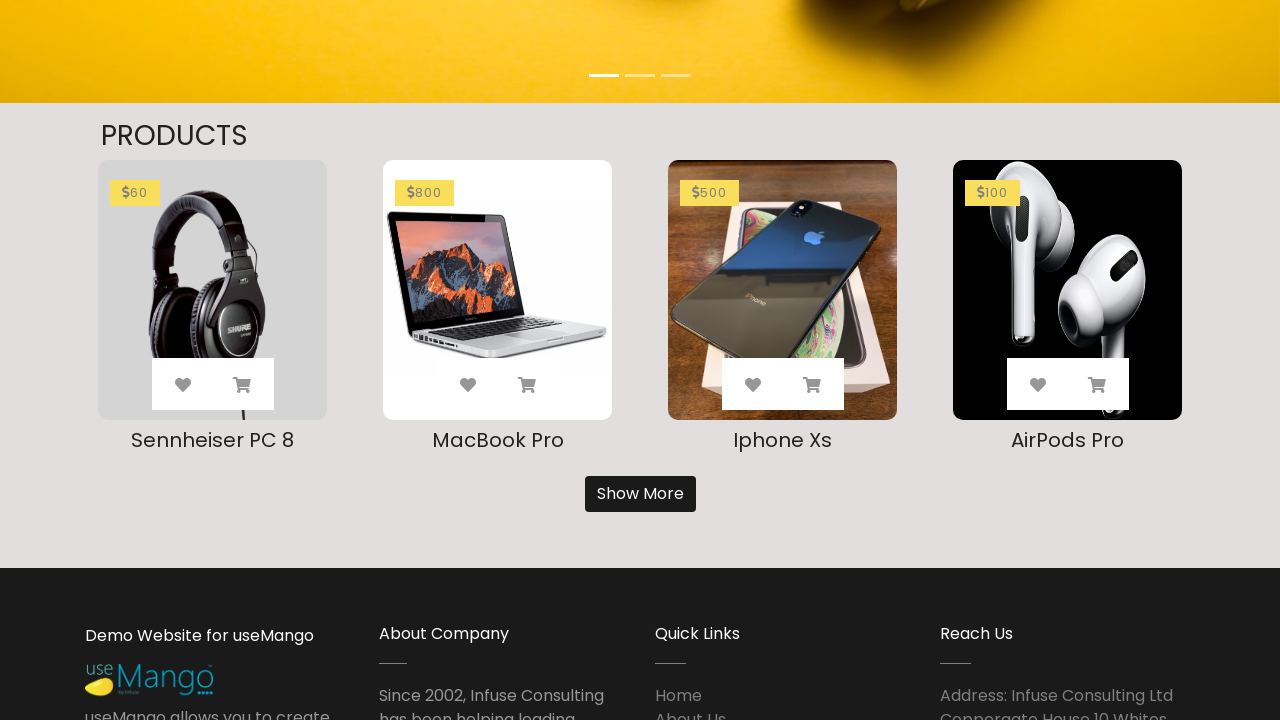

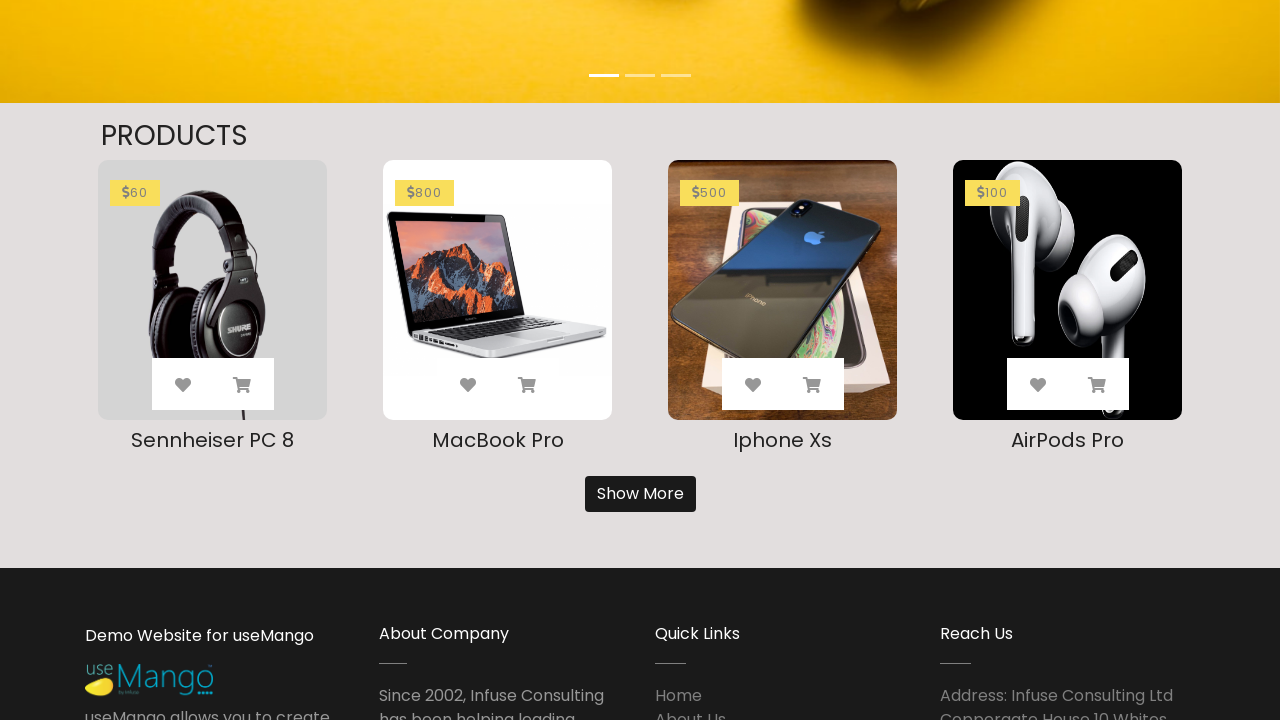